Tests dropdown selection functionality by selecting an option from a dropdown menu and verifying the selection

Starting URL: https://the-internet.herokuapp.com/dropdown

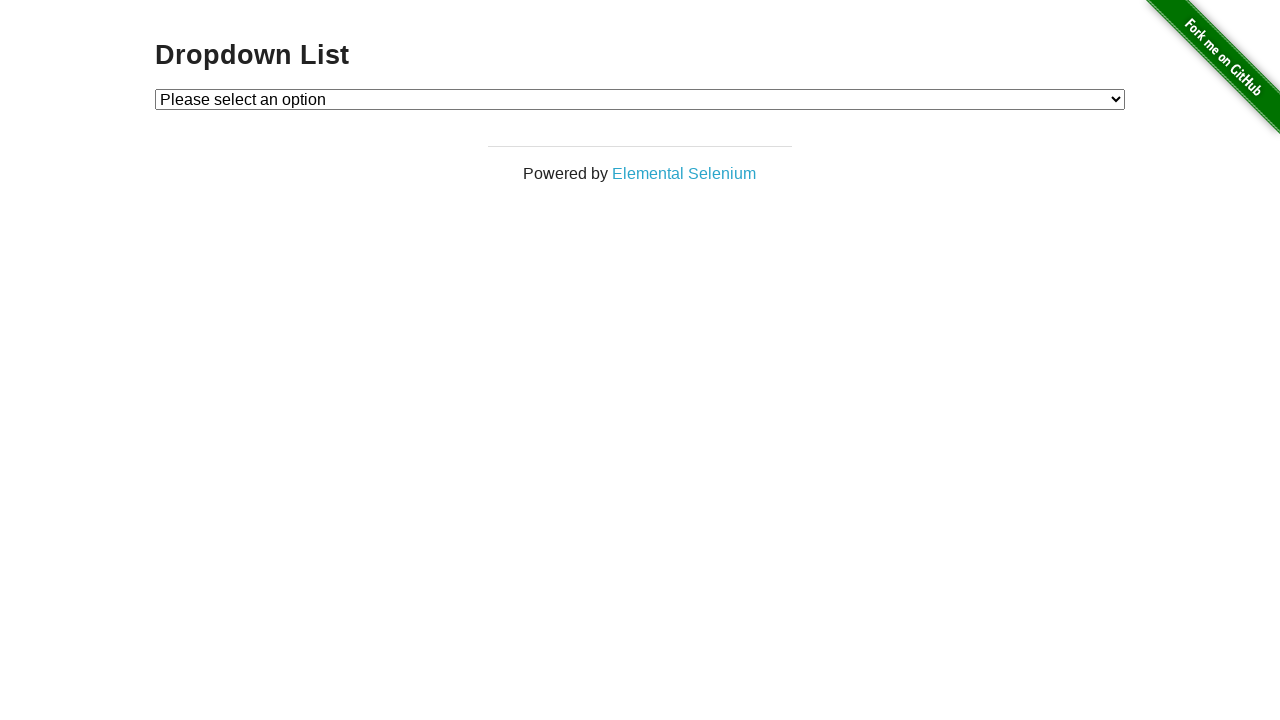

Navigated to dropdown test page
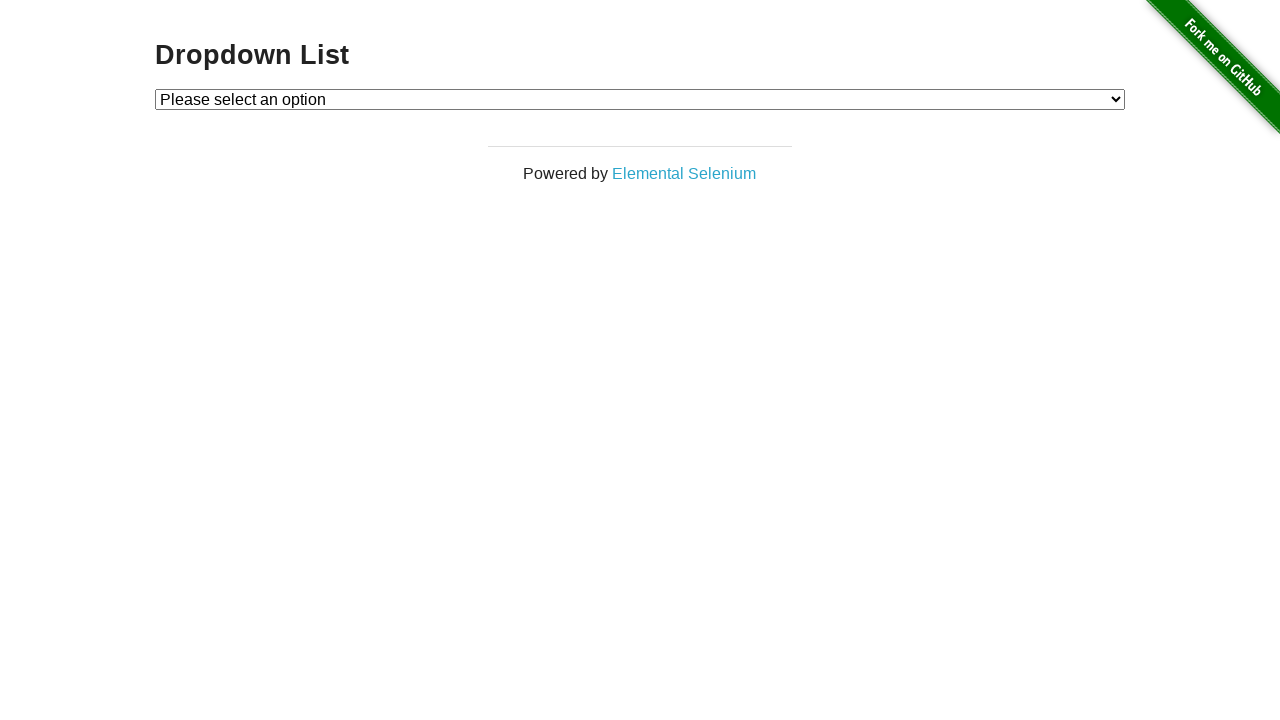

Selected option '2' from the dropdown menu on #dropdown
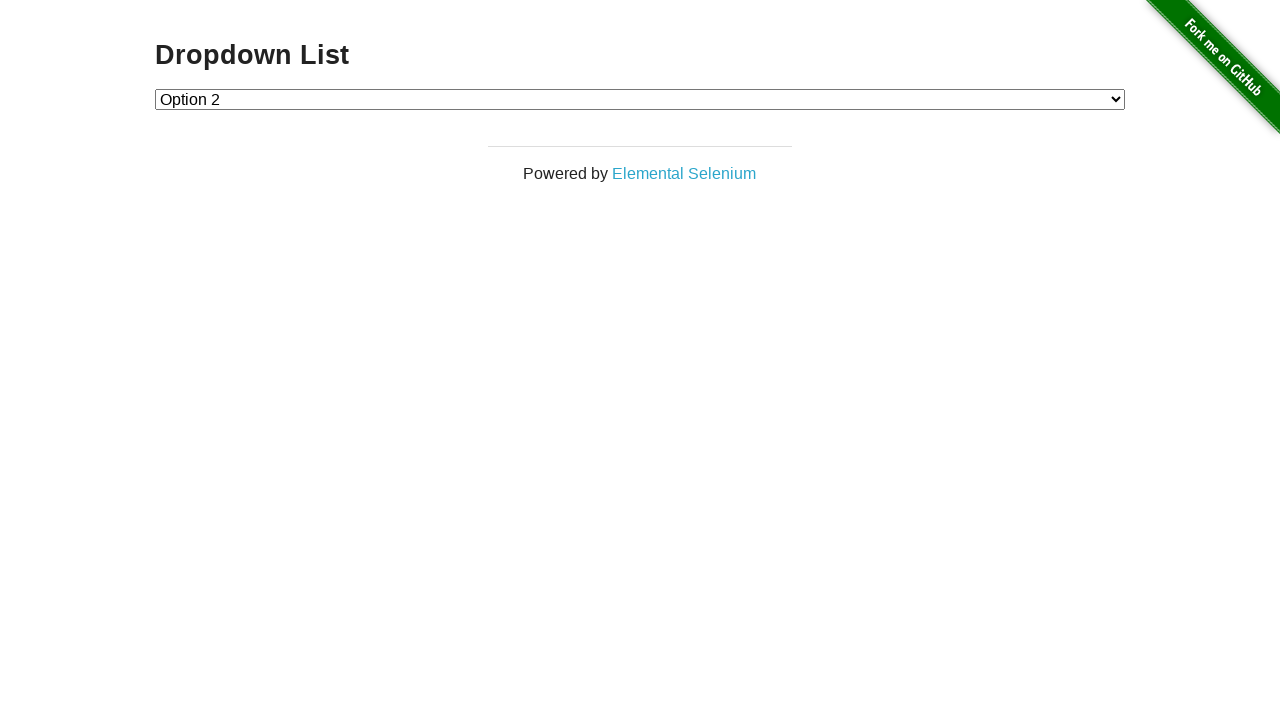

Verified dropdown selection - value is '2'
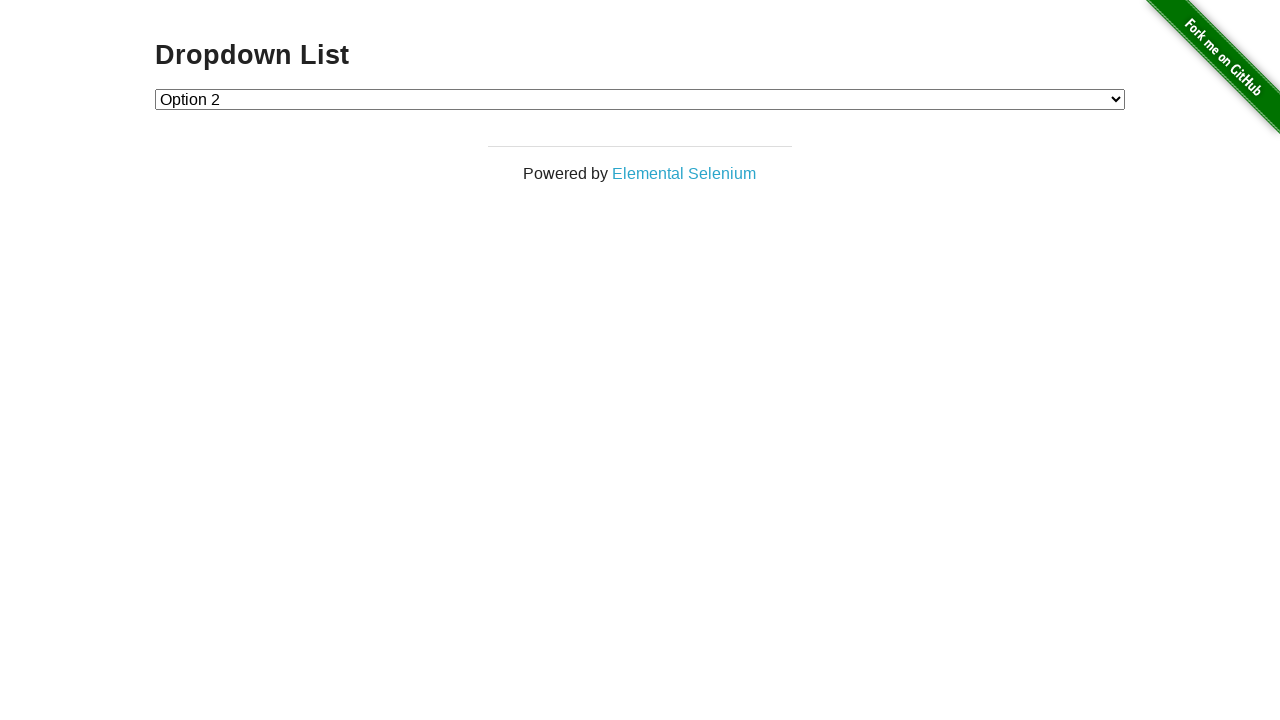

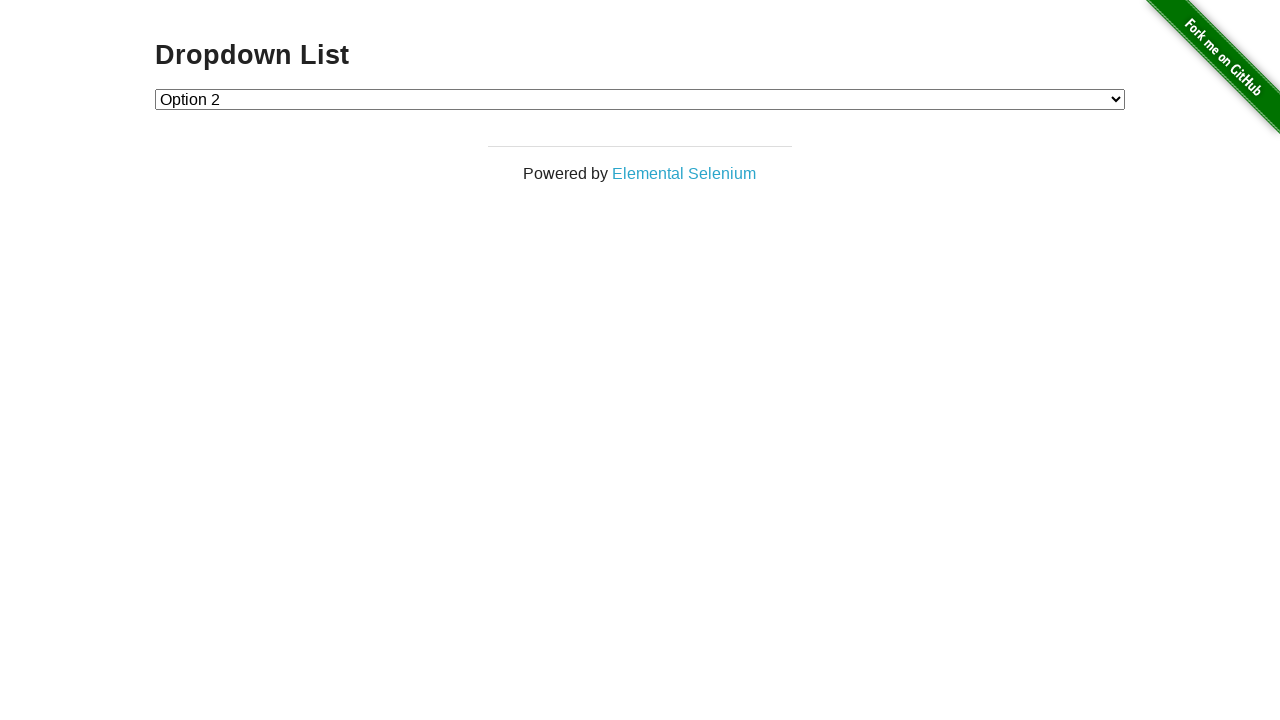